Tests a slow calculator application by clearing the delay field, setting a custom delay, performing a calculation (7+8), and verifying the result displays "15".

Starting URL: https://bonigarcia.dev/selenium-webdriver-java/slow-calculator.html

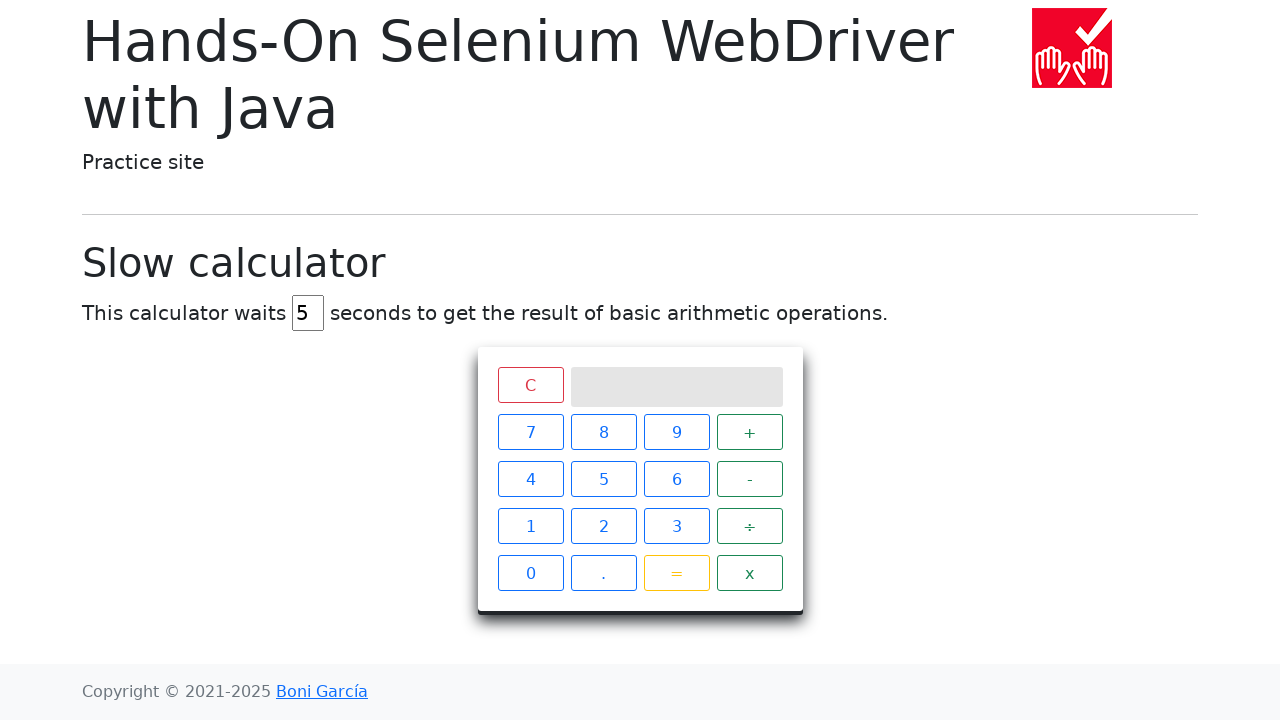

Cleared the delay input field on #delay
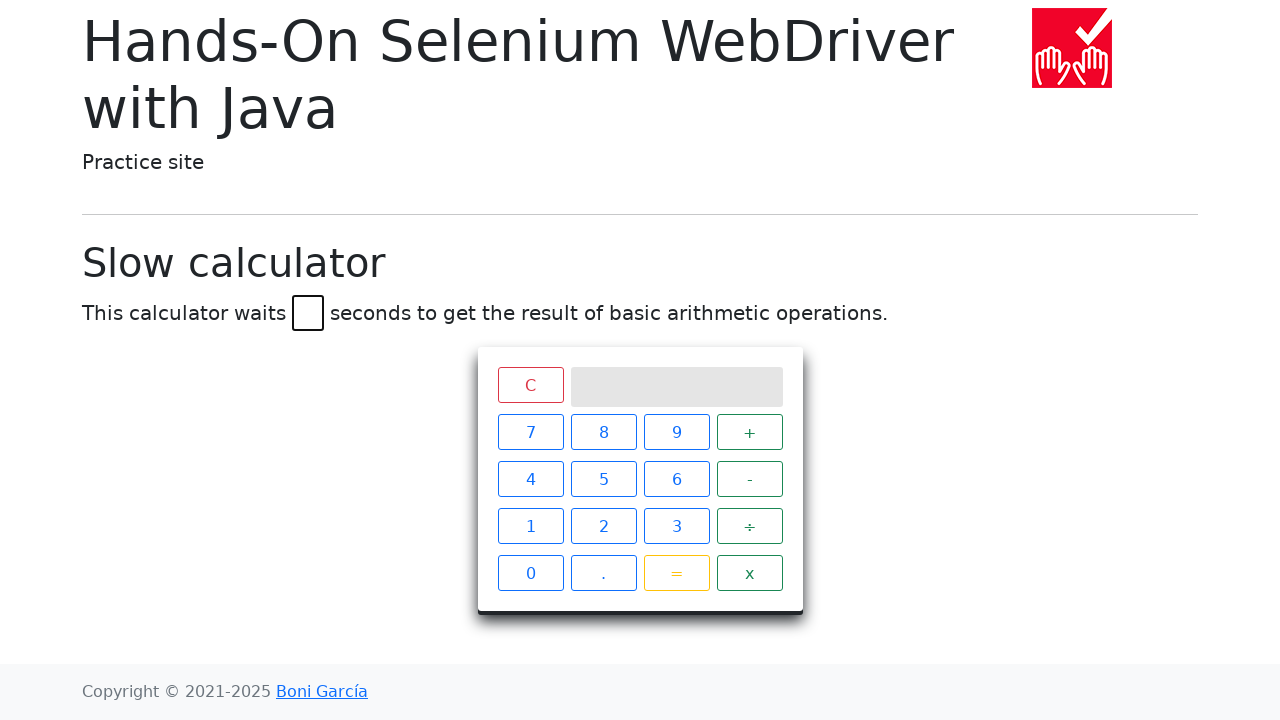

Set delay to 45 seconds on #delay
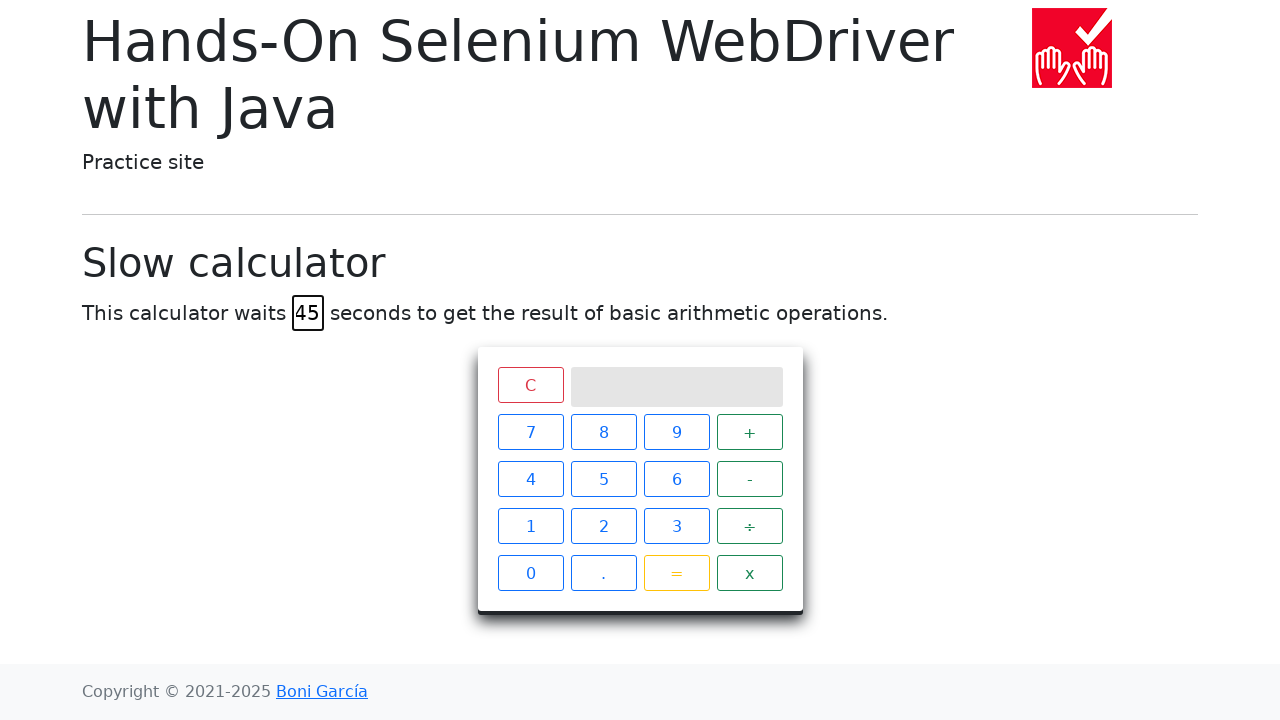

Clicked number 7 at (530, 432) on xpath=//span[text()='7']
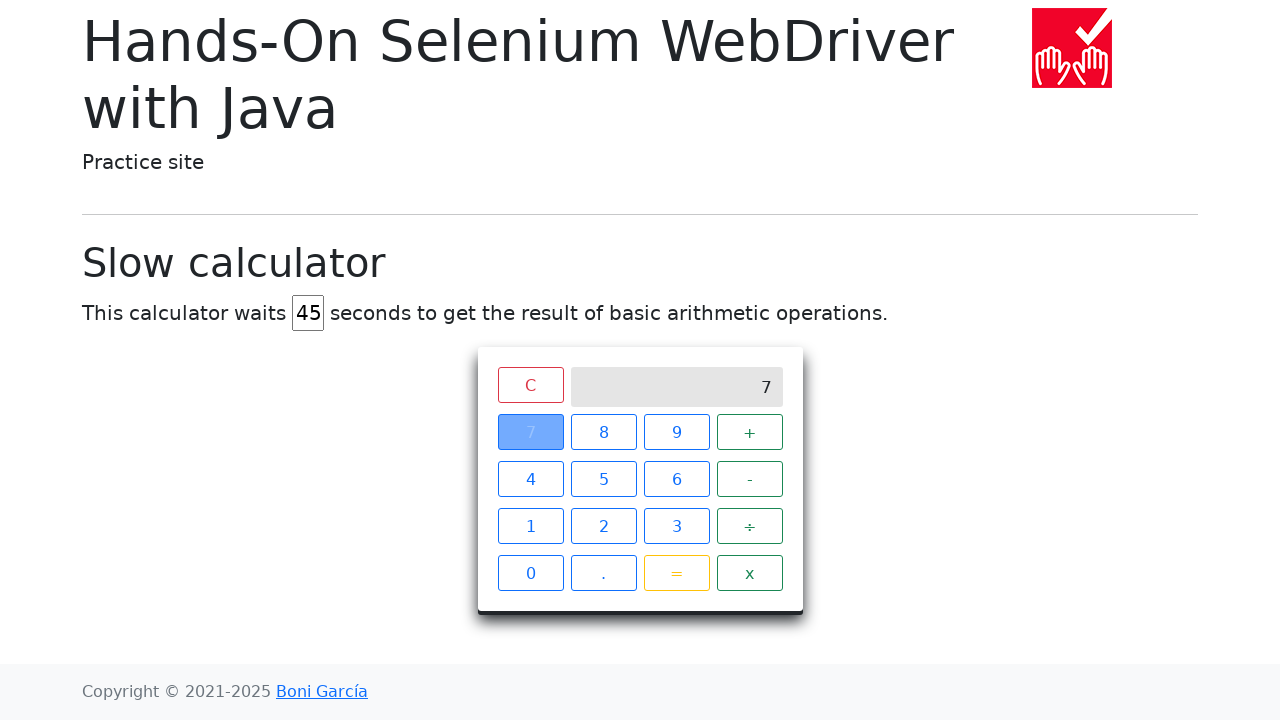

Clicked plus operator at (750, 432) on xpath=//span[text()='+']
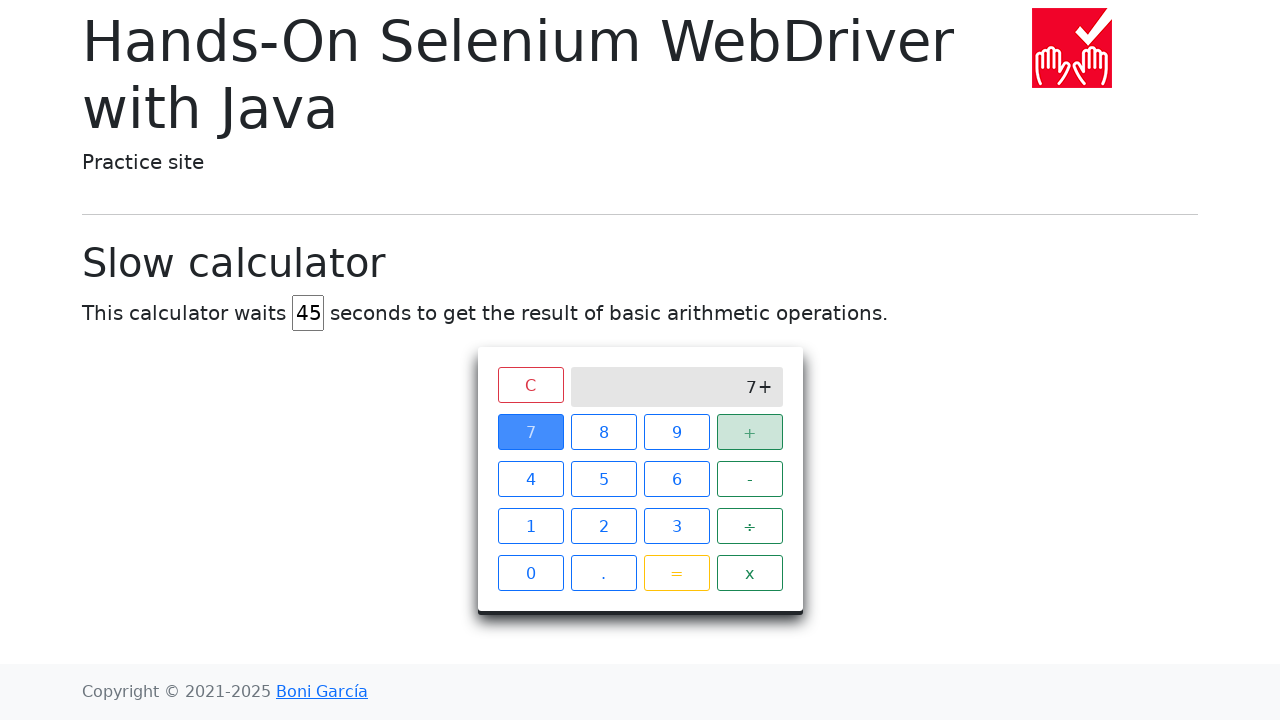

Clicked number 8 at (604, 432) on xpath=//span[text()='8']
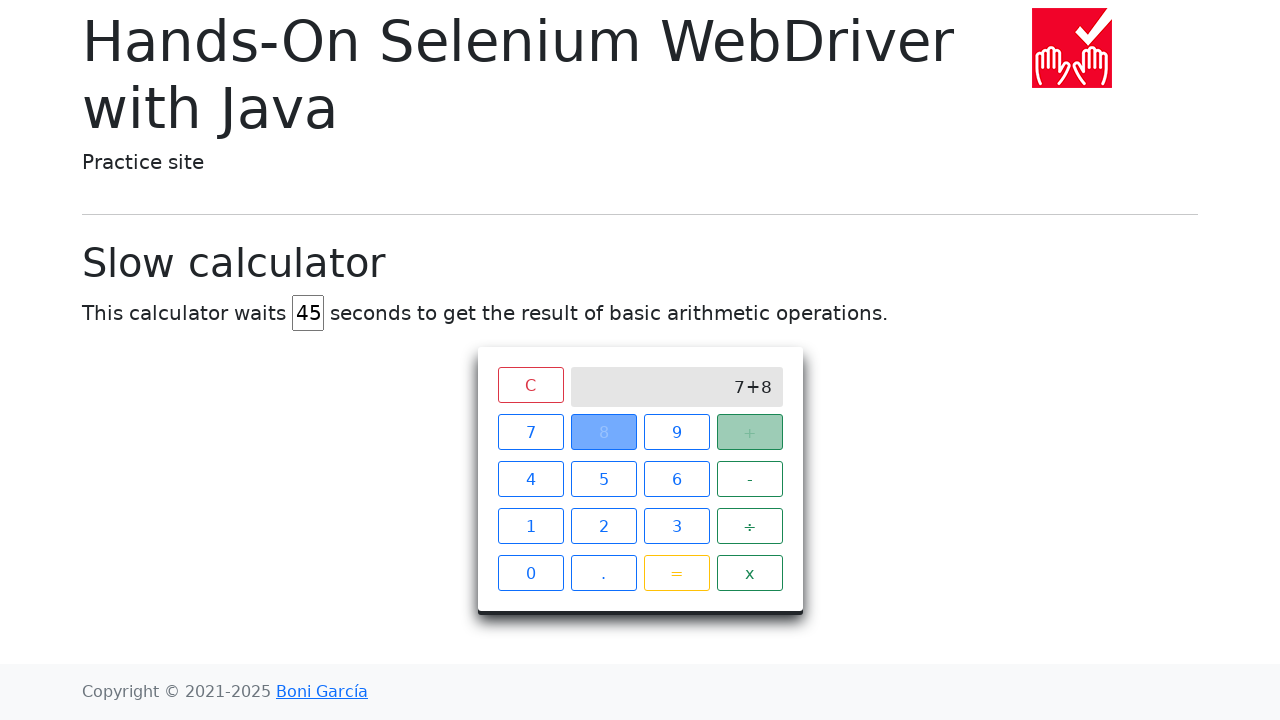

Clicked equals button at (676, 573) on xpath=//span[text()='=']
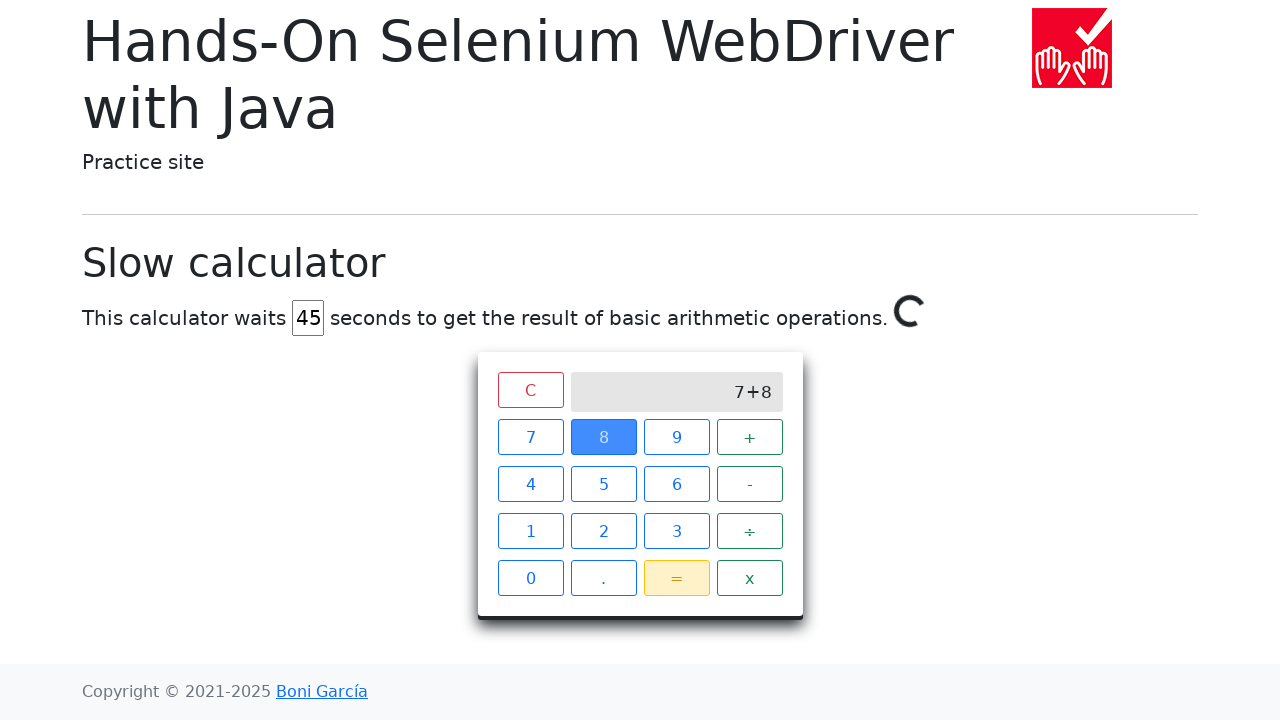

Result '15' appeared on calculator screen after 45-second delay
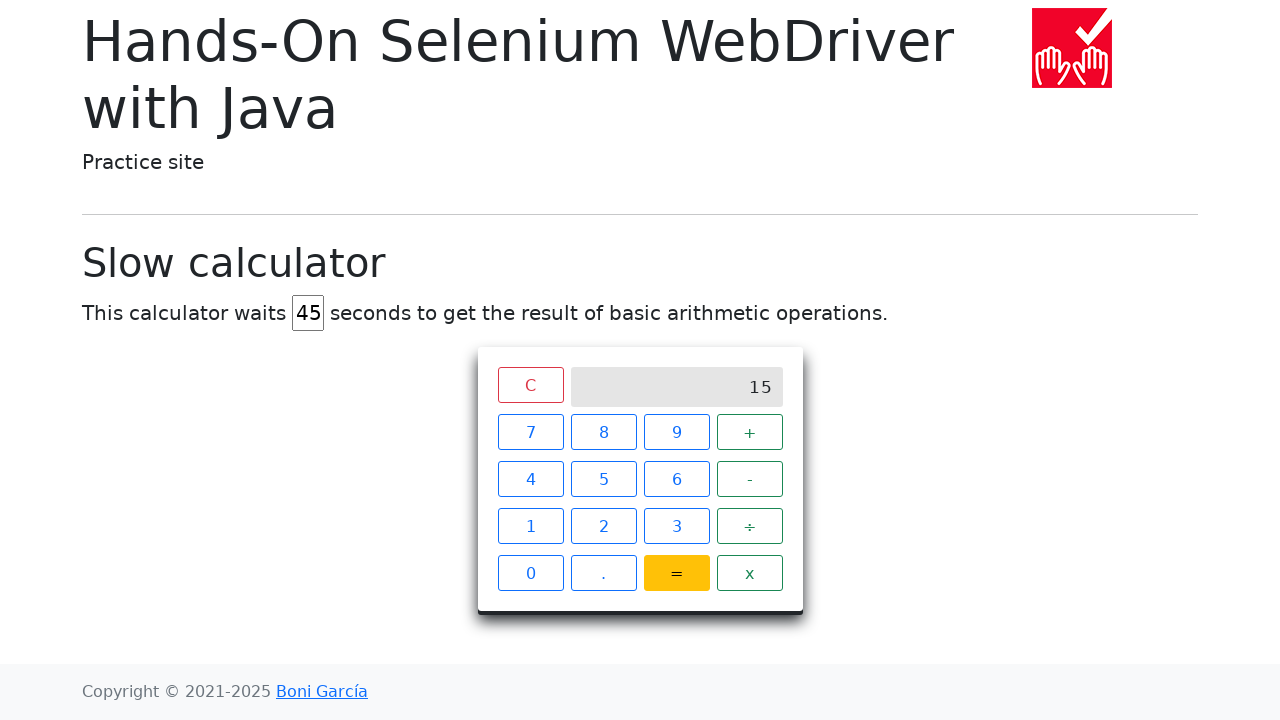

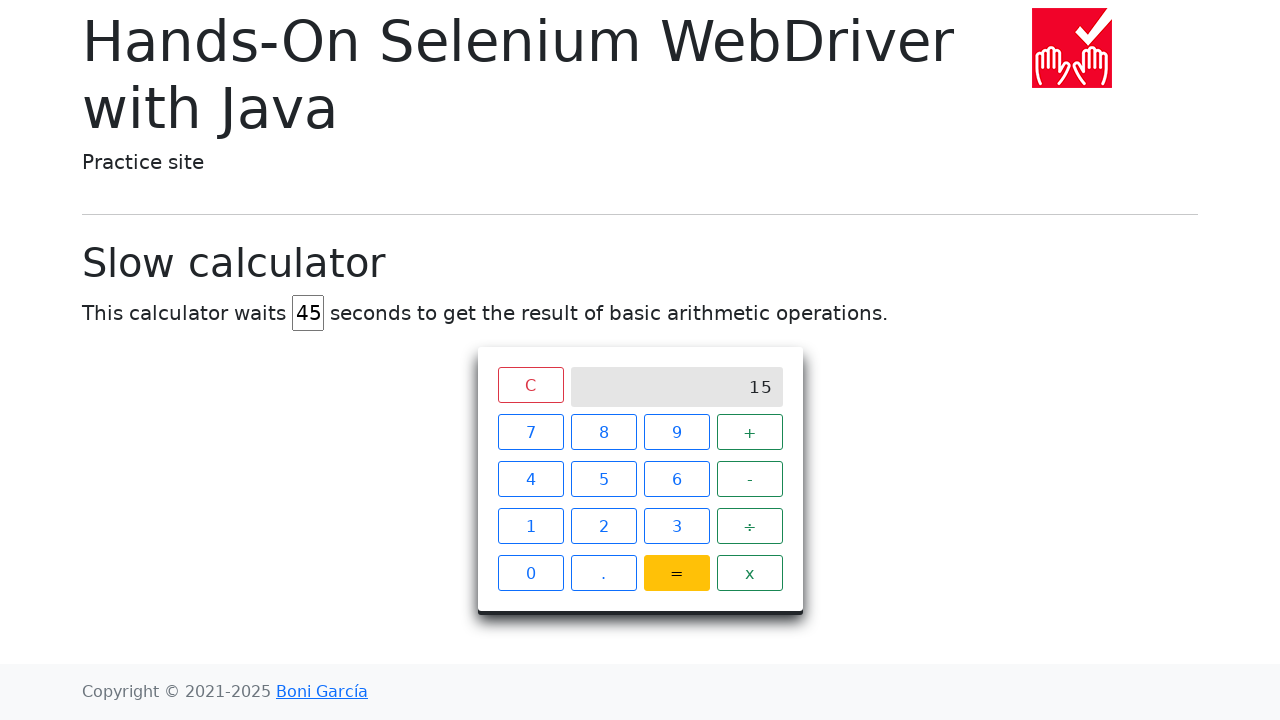